Tests JavaScript confirm dialog by clicking a button that triggers a confirm dialog, dismissing it, and verifying the cancel result message

Starting URL: https://the-internet.herokuapp.com/javascript_alerts

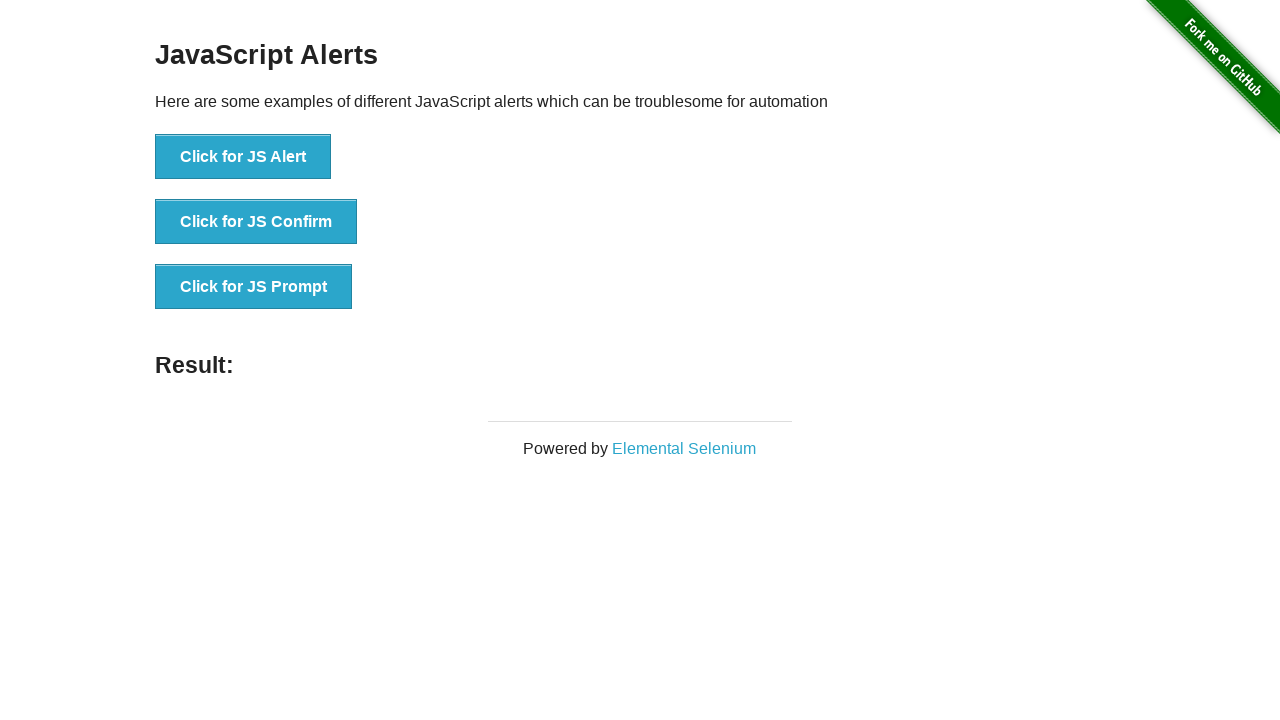

Set up dialog handler to dismiss confirm dialog
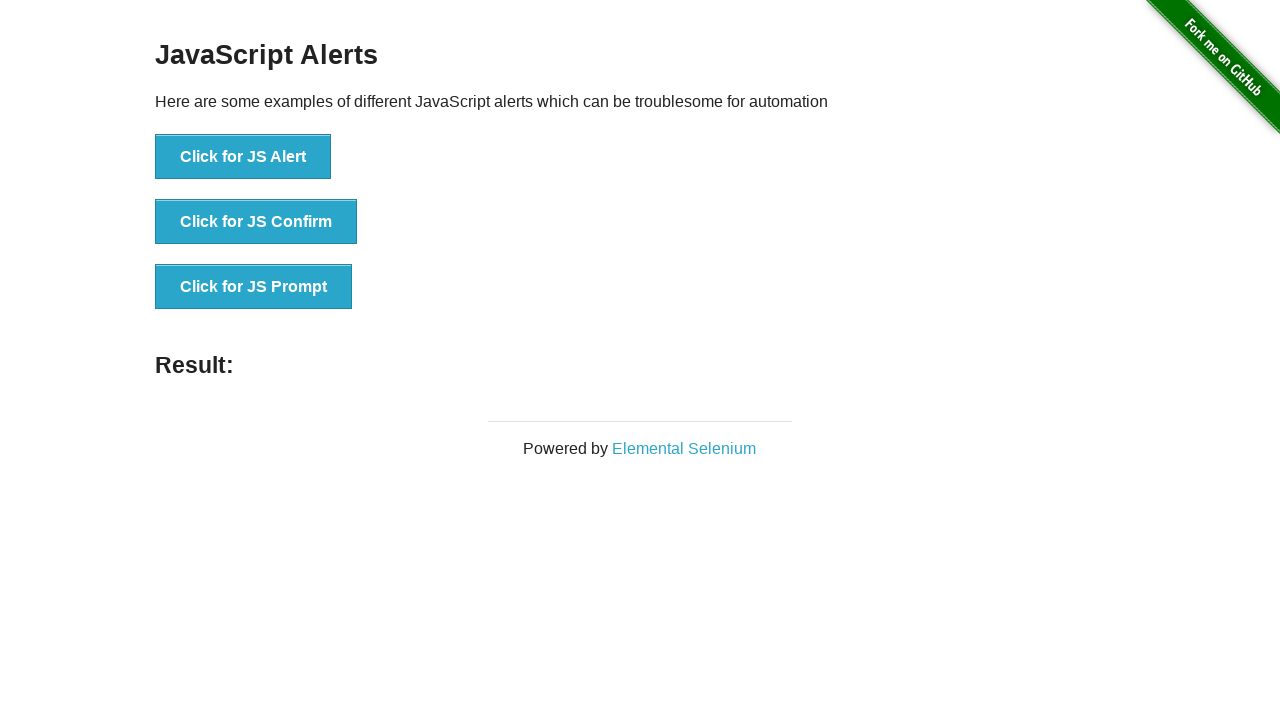

Clicked the JS Confirm button, triggering confirm dialog at (256, 222) on xpath=//*[text()='Click for JS Confirm']
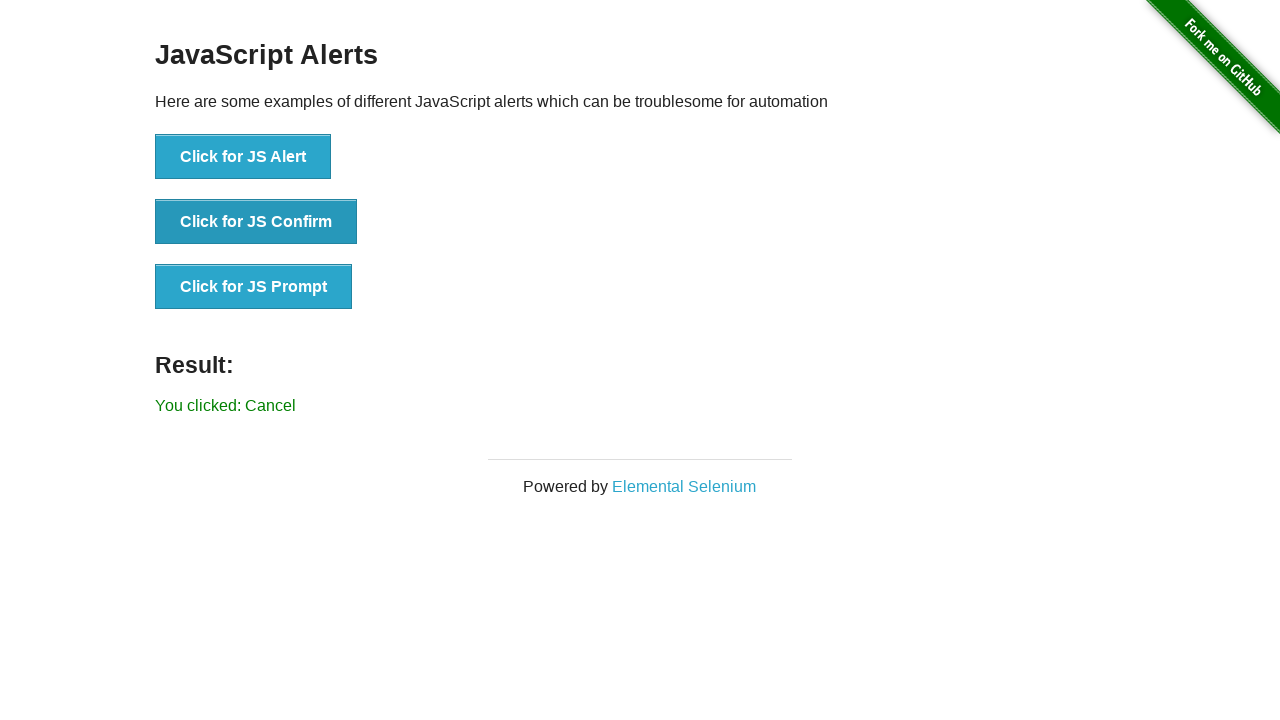

Result message element loaded after dismissing dialog
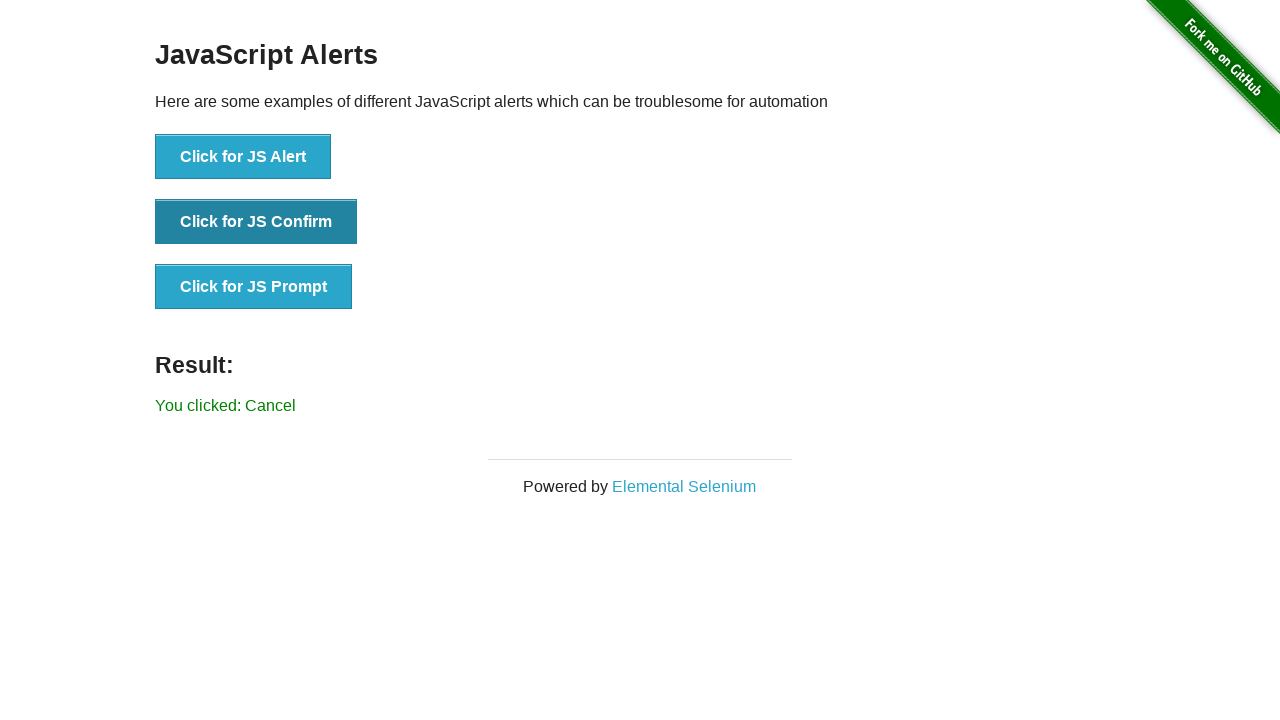

Retrieved result text from page
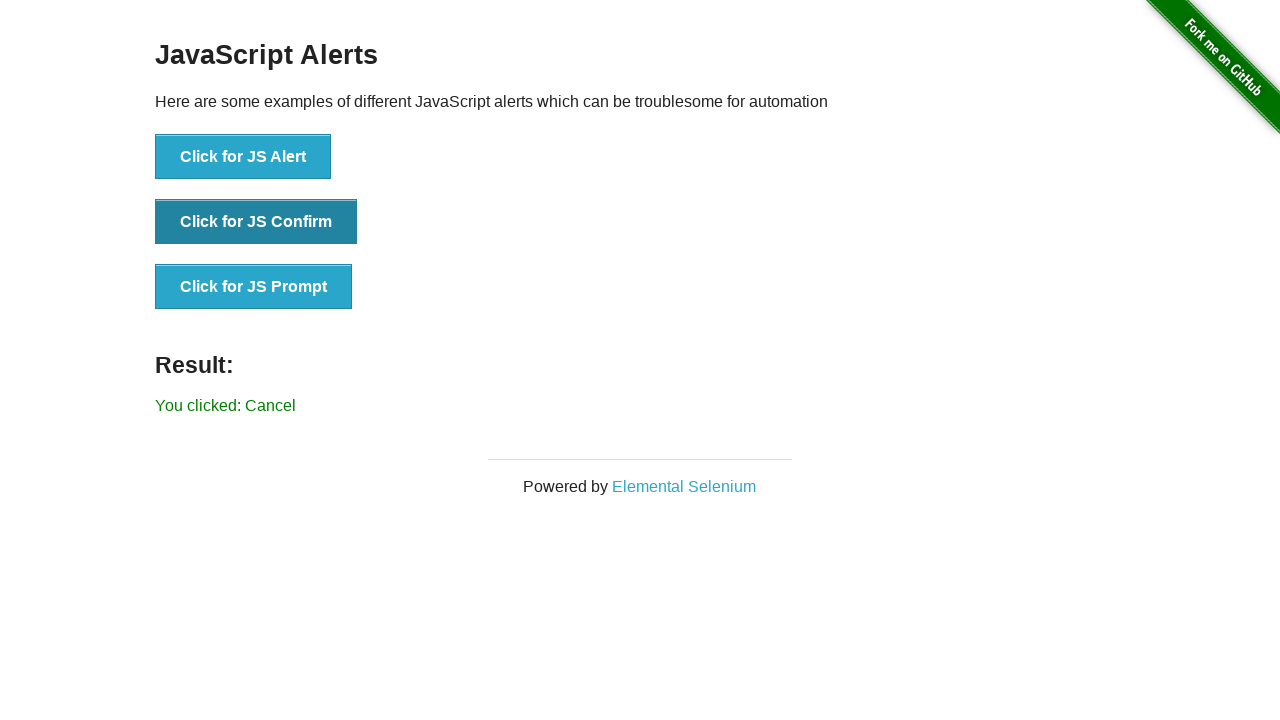

Verified result text is 'You clicked: Cancel' - confirm dialog was successfully dismissed
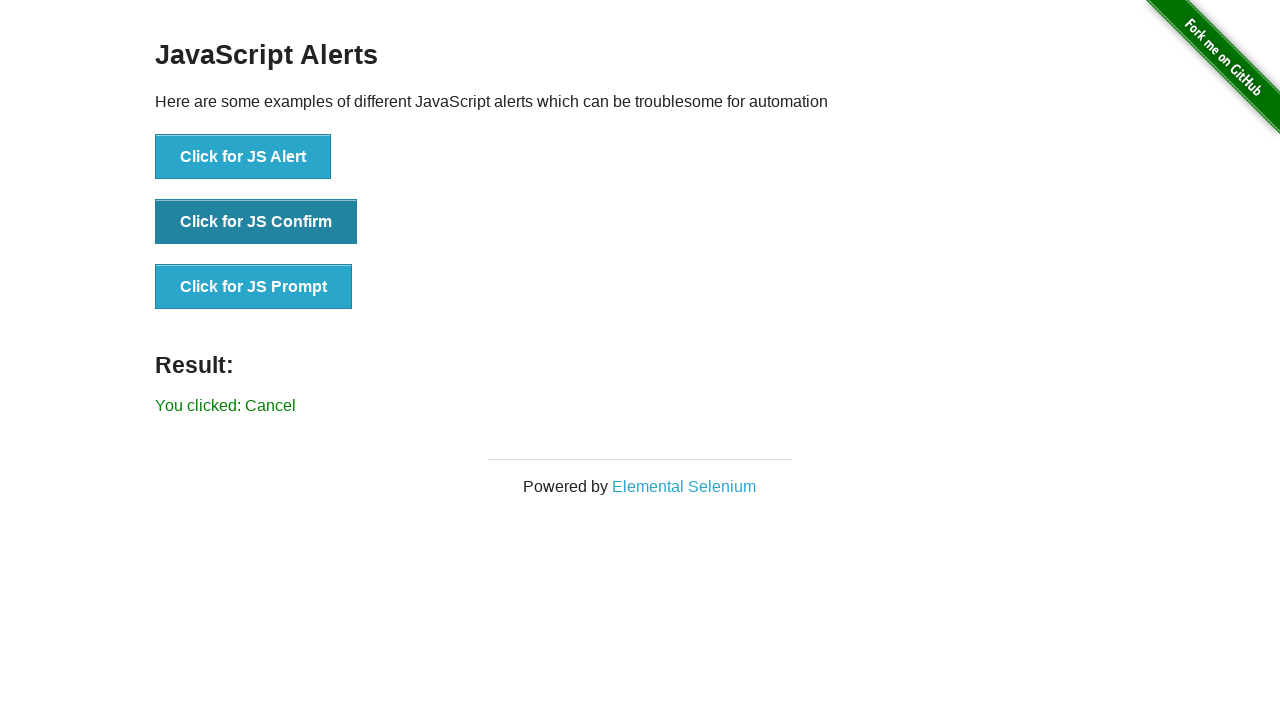

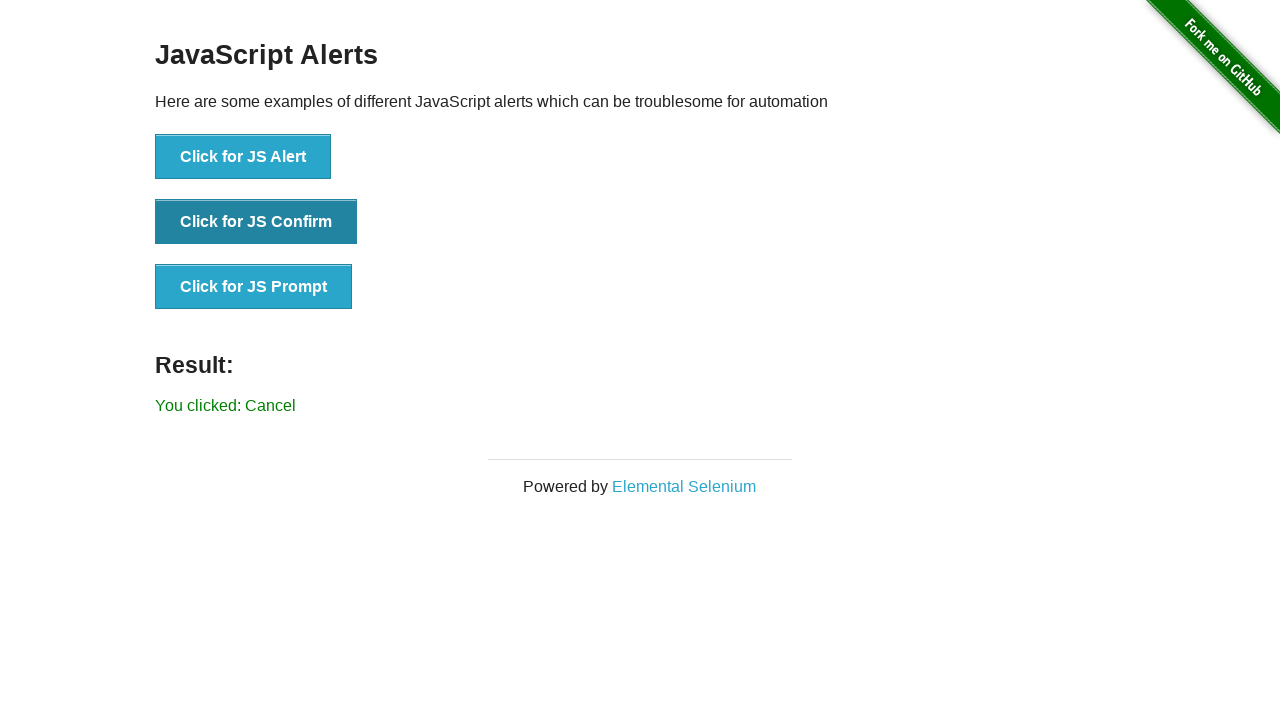